Tests that edits are saved when the input loses focus (blur event).

Starting URL: https://demo.playwright.dev/todomvc

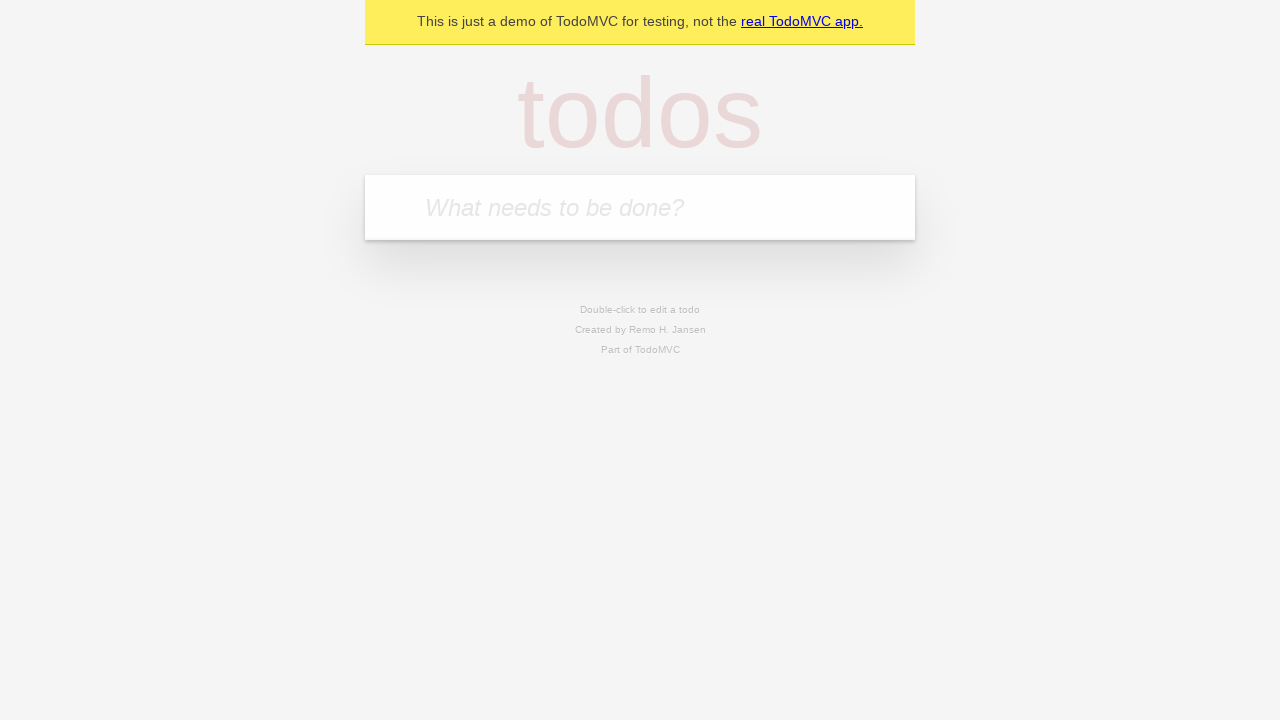

Filled todo input with 'buy some cheese' on internal:attr=[placeholder="What needs to be done?"i]
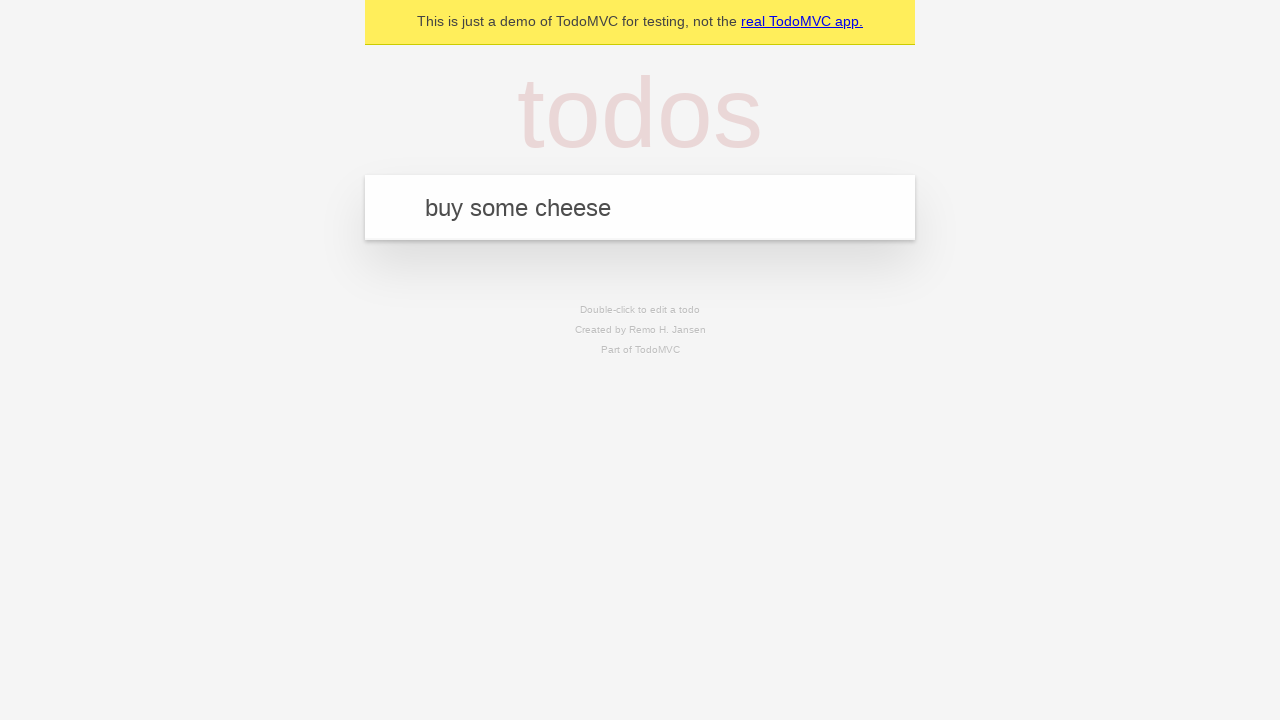

Pressed Enter to create first todo on internal:attr=[placeholder="What needs to be done?"i]
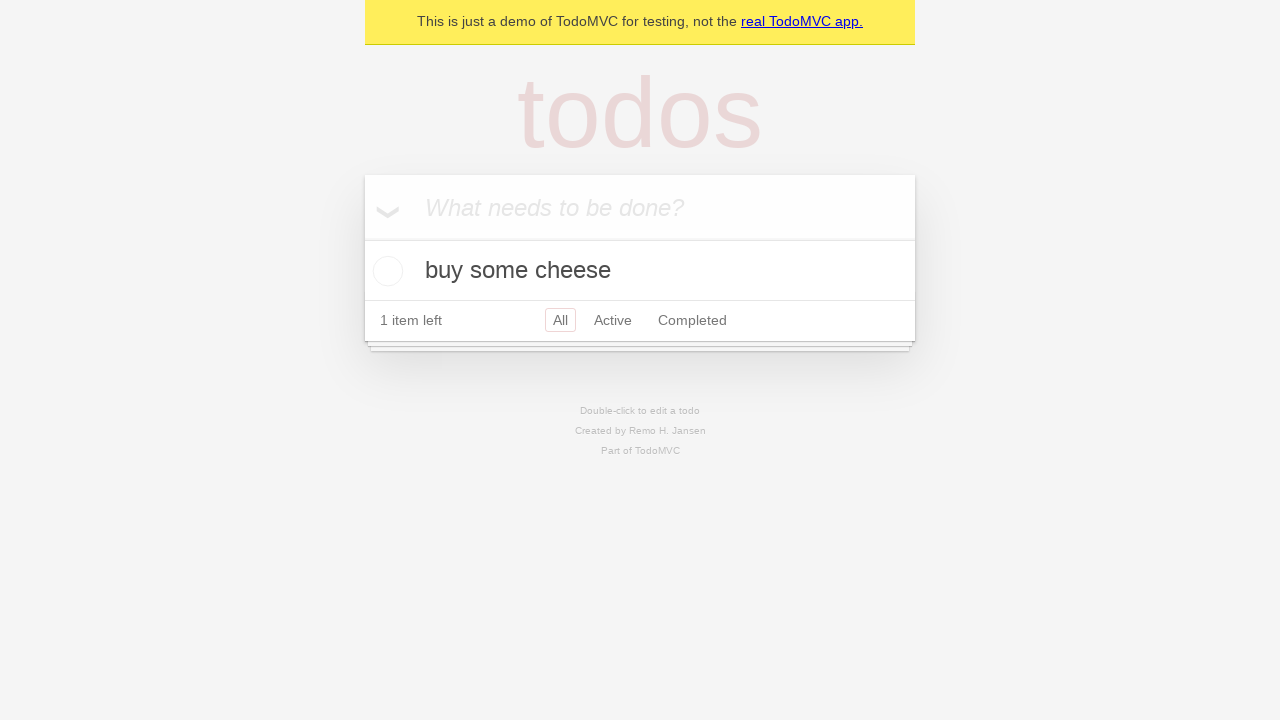

Filled todo input with 'feed the cat' on internal:attr=[placeholder="What needs to be done?"i]
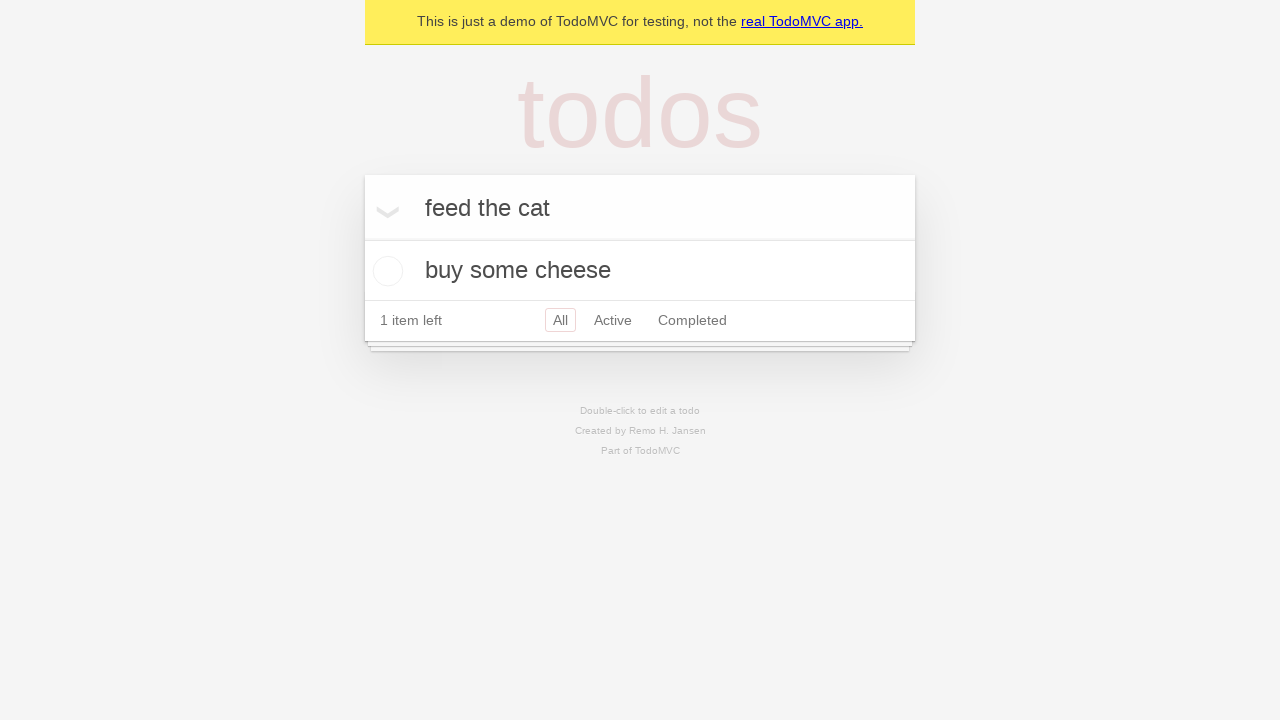

Pressed Enter to create second todo on internal:attr=[placeholder="What needs to be done?"i]
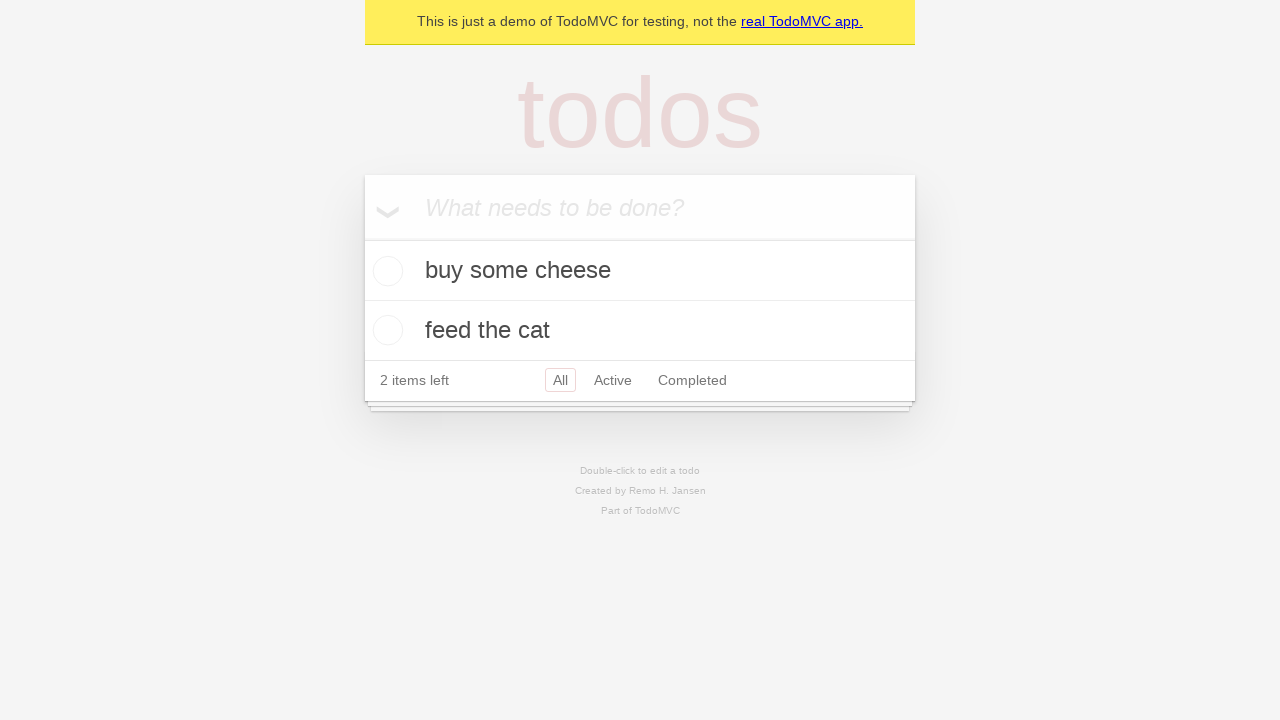

Filled todo input with 'book a doctors appointment' on internal:attr=[placeholder="What needs to be done?"i]
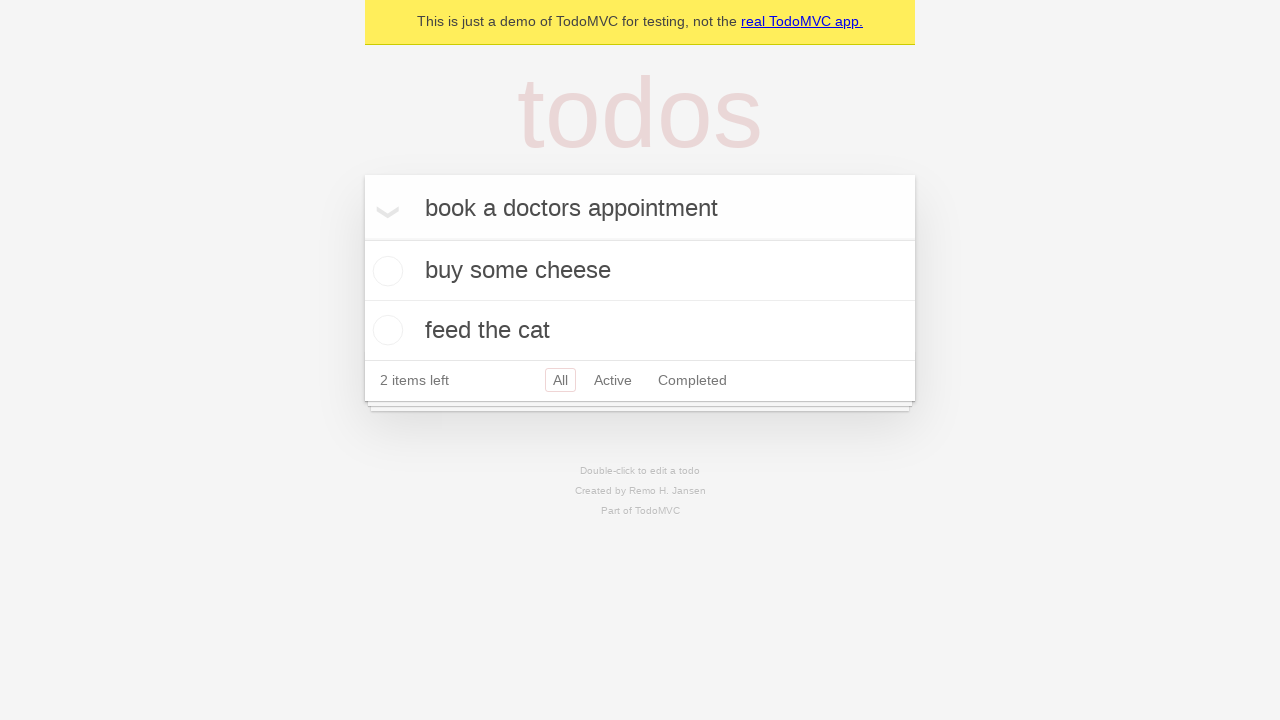

Pressed Enter to create third todo on internal:attr=[placeholder="What needs to be done?"i]
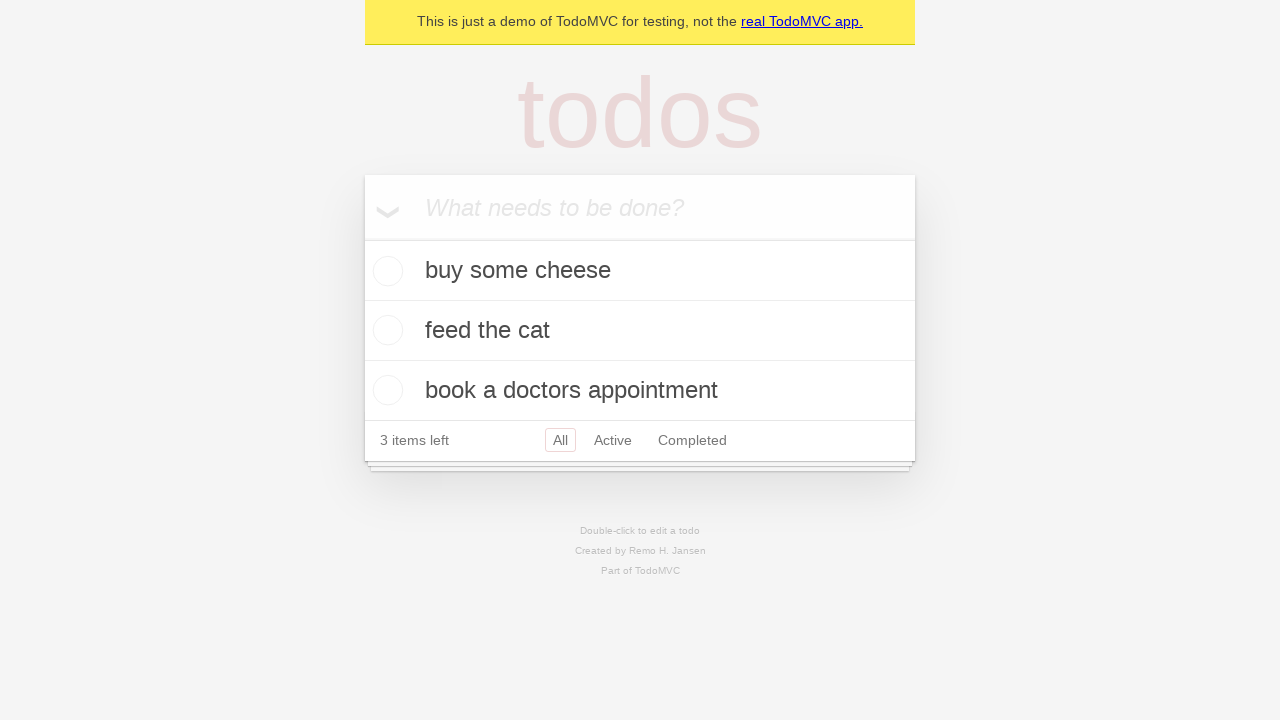

Double-clicked second todo to enter edit mode at (640, 331) on .todo-list li >> nth=1
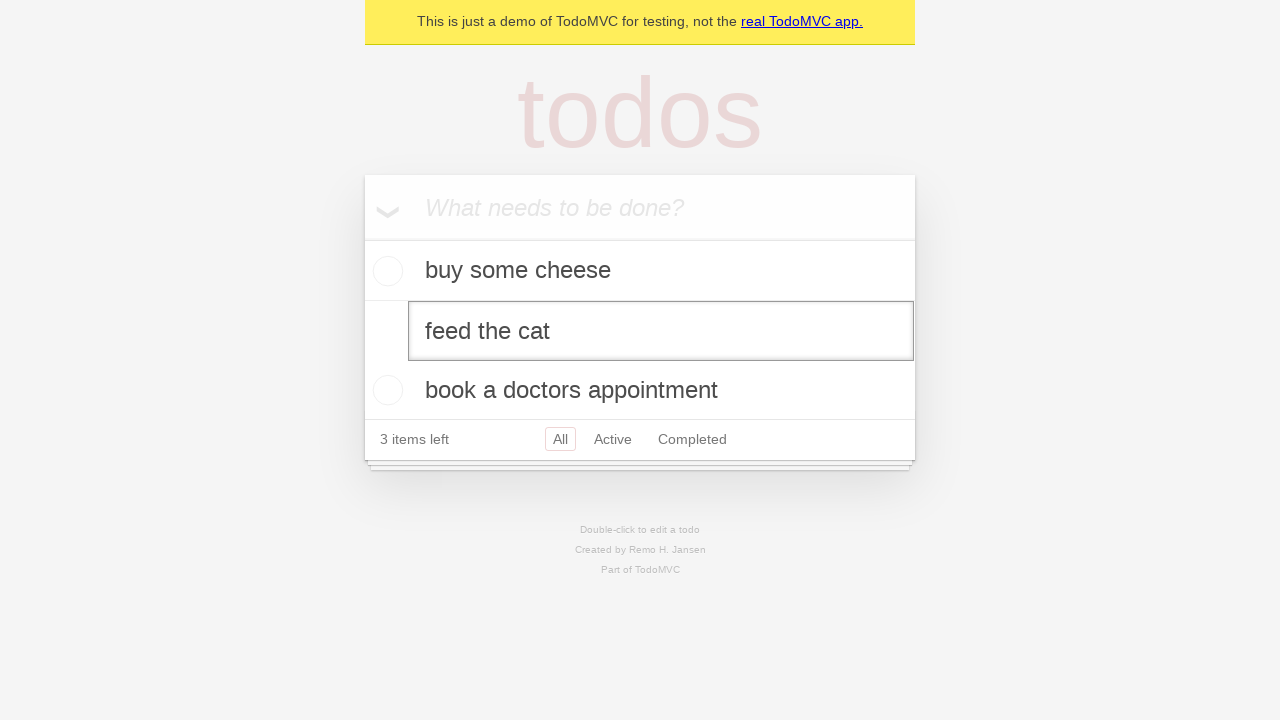

Changed todo text to 'buy some sausages' on .todo-list li >> nth=1 >> .edit
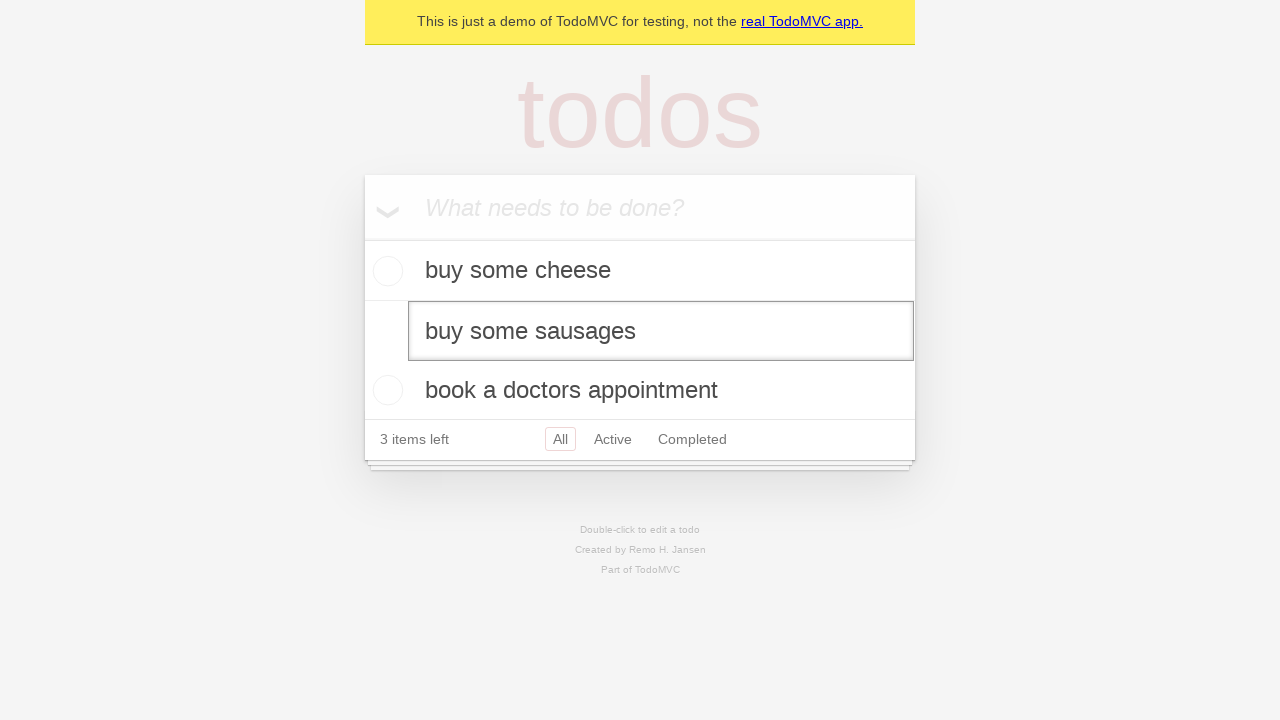

Dispatched blur event to save edits
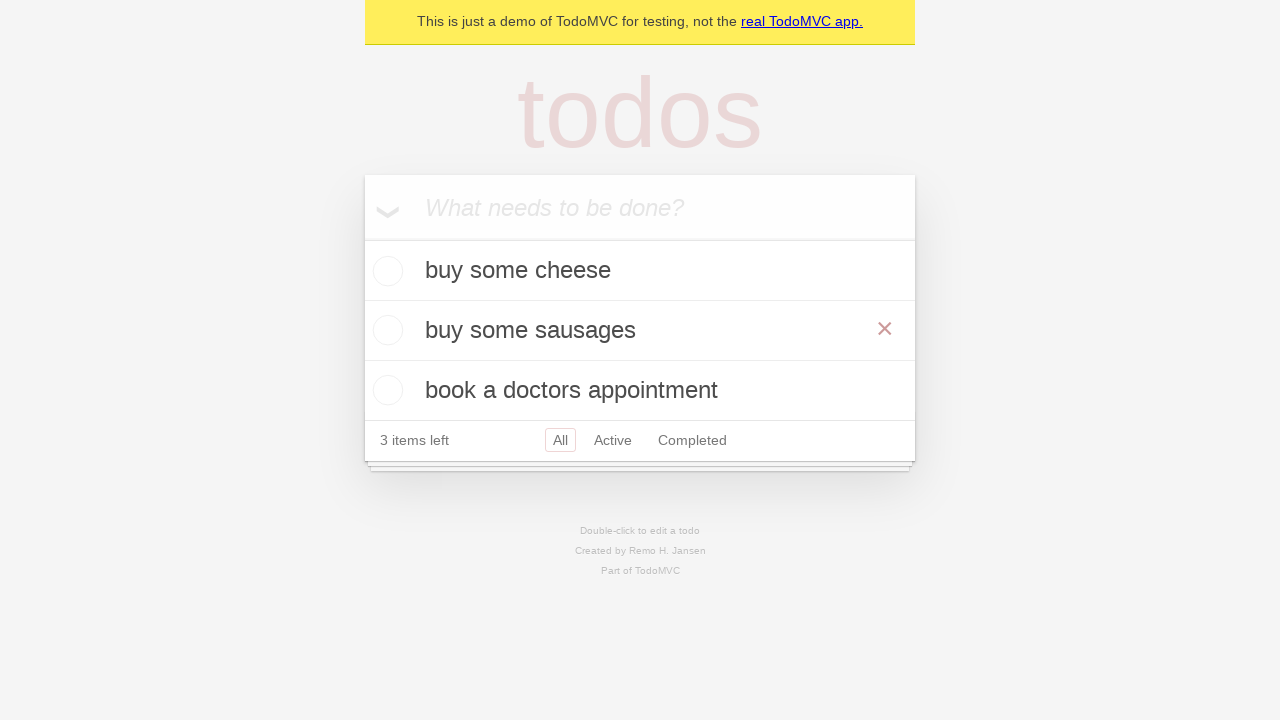

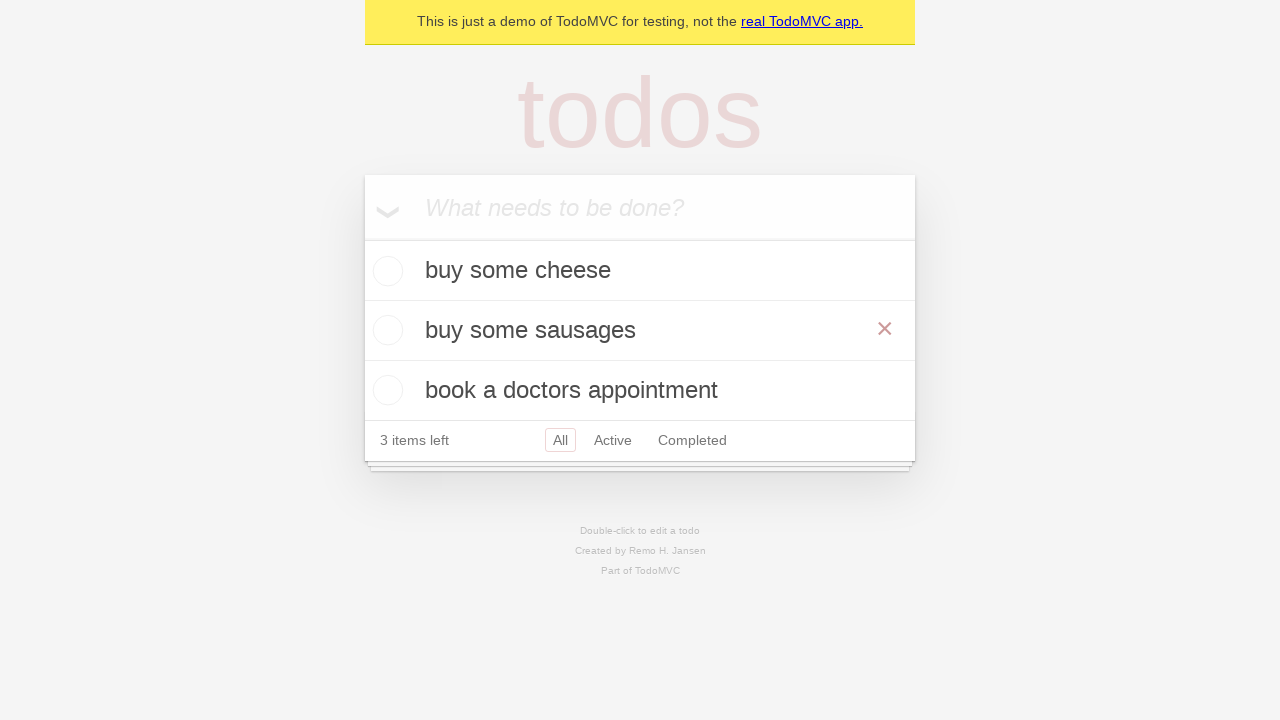